Tests that End key moves to the last option in the listbox

Starting URL: https://www.w3.org/WAI/ARIA/apg/patterns/combobox/examples/combobox-select-only/

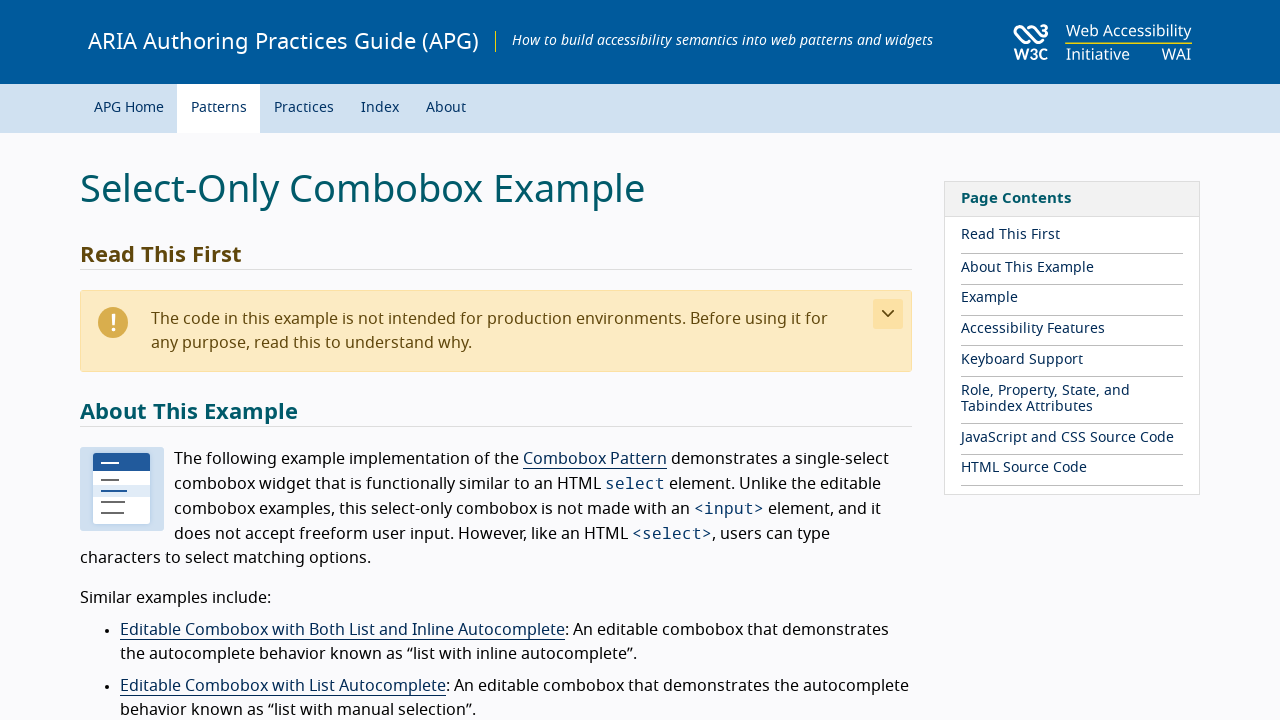

Located the combobox element
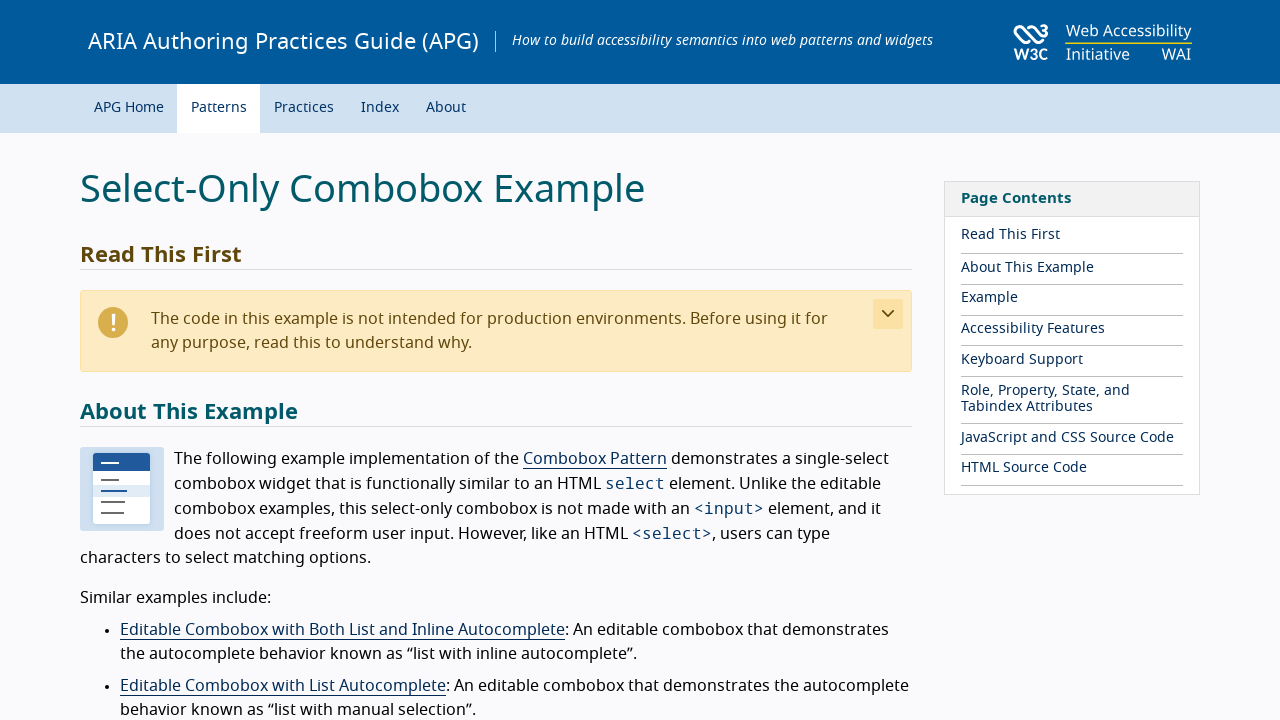

Retrieved the ID of the last option in the listbox
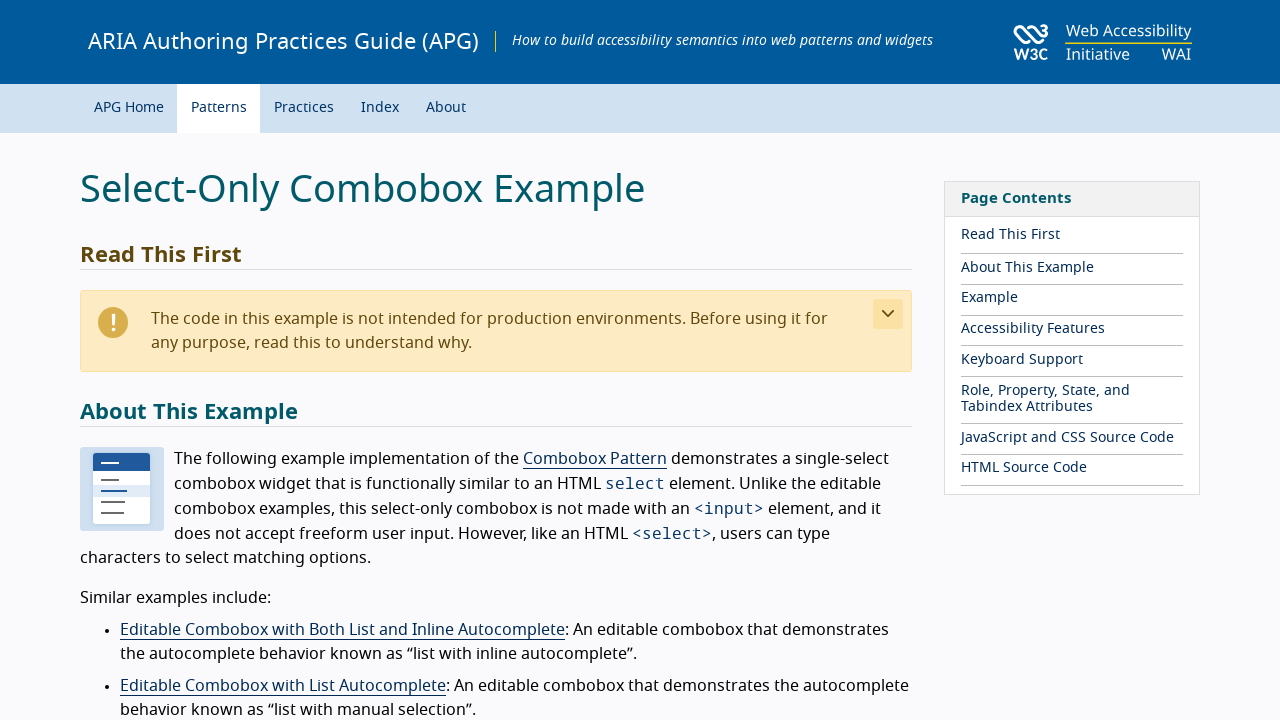

Clicked on the combobox to open it at (280, 360) on #combo1
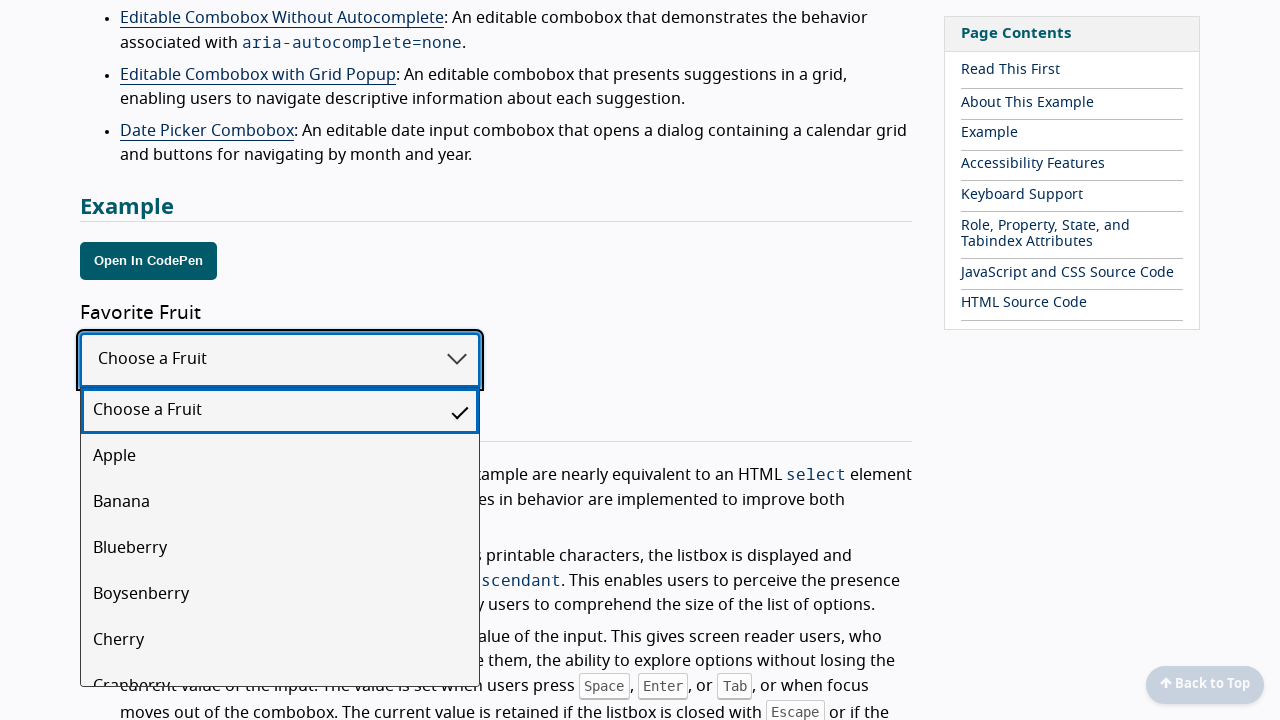

Pressed End key to move to last option on #combo1
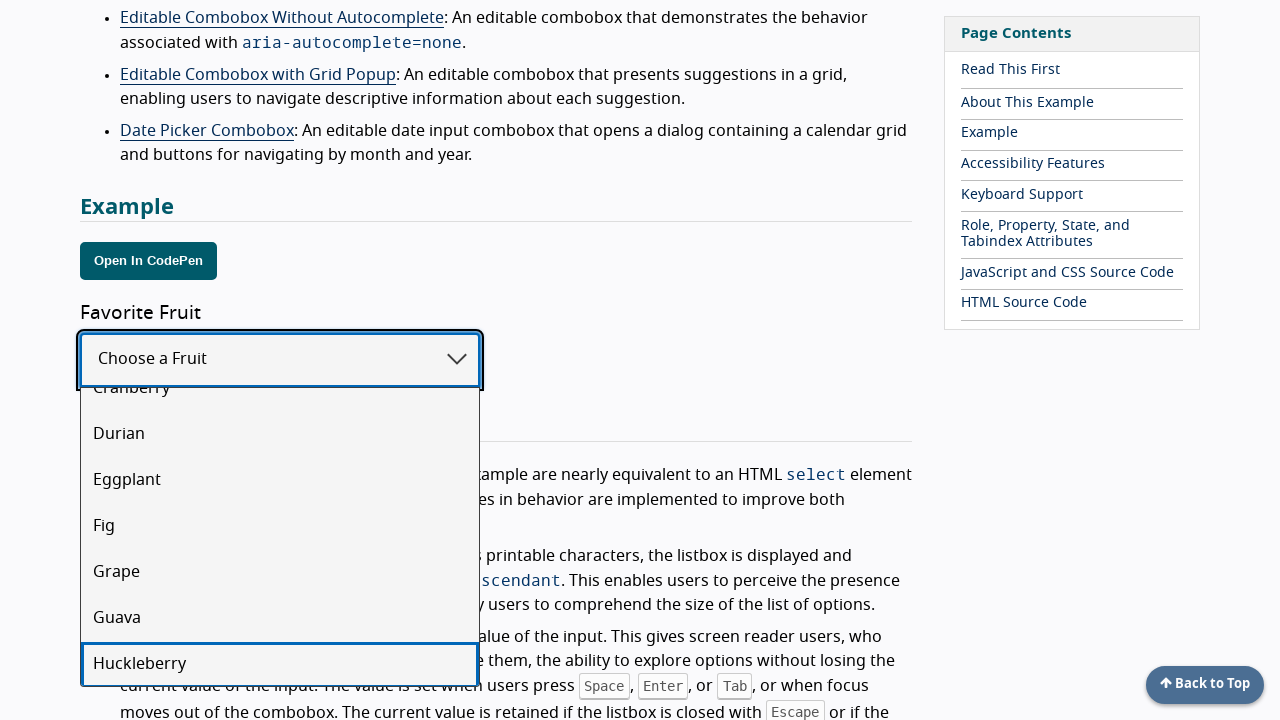

Verified that aria-activedescendant matches the last option ID
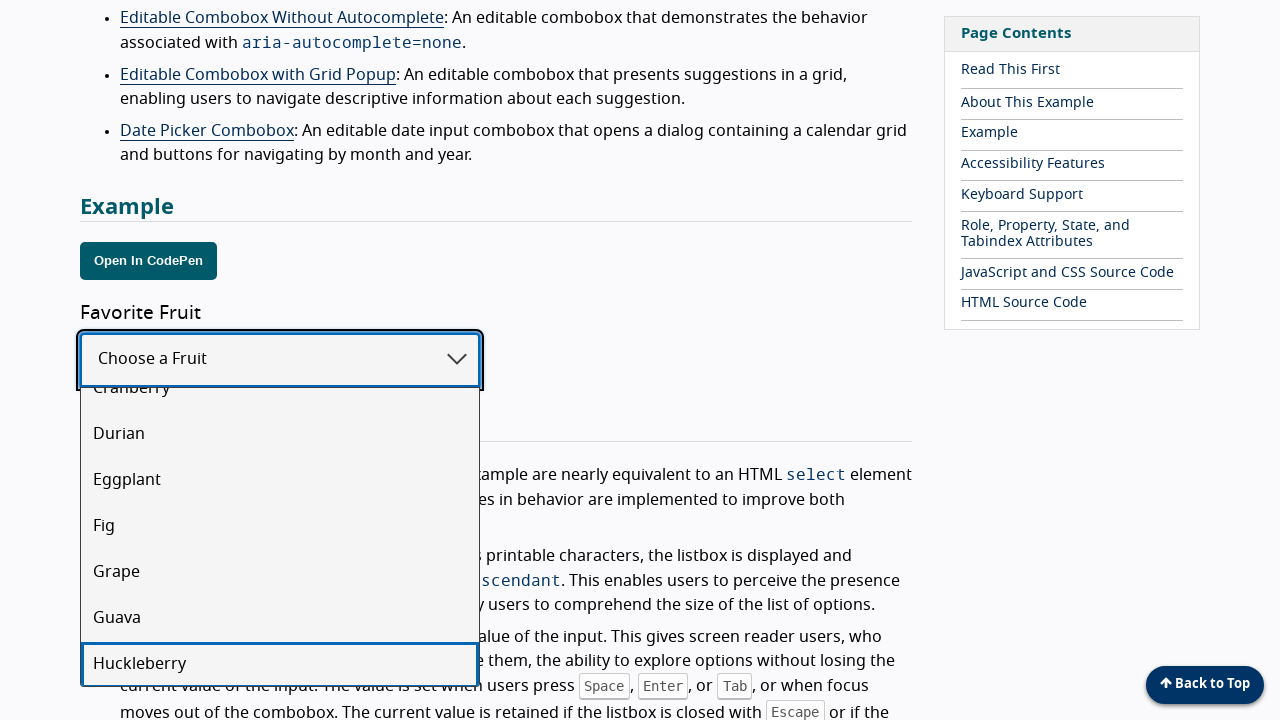

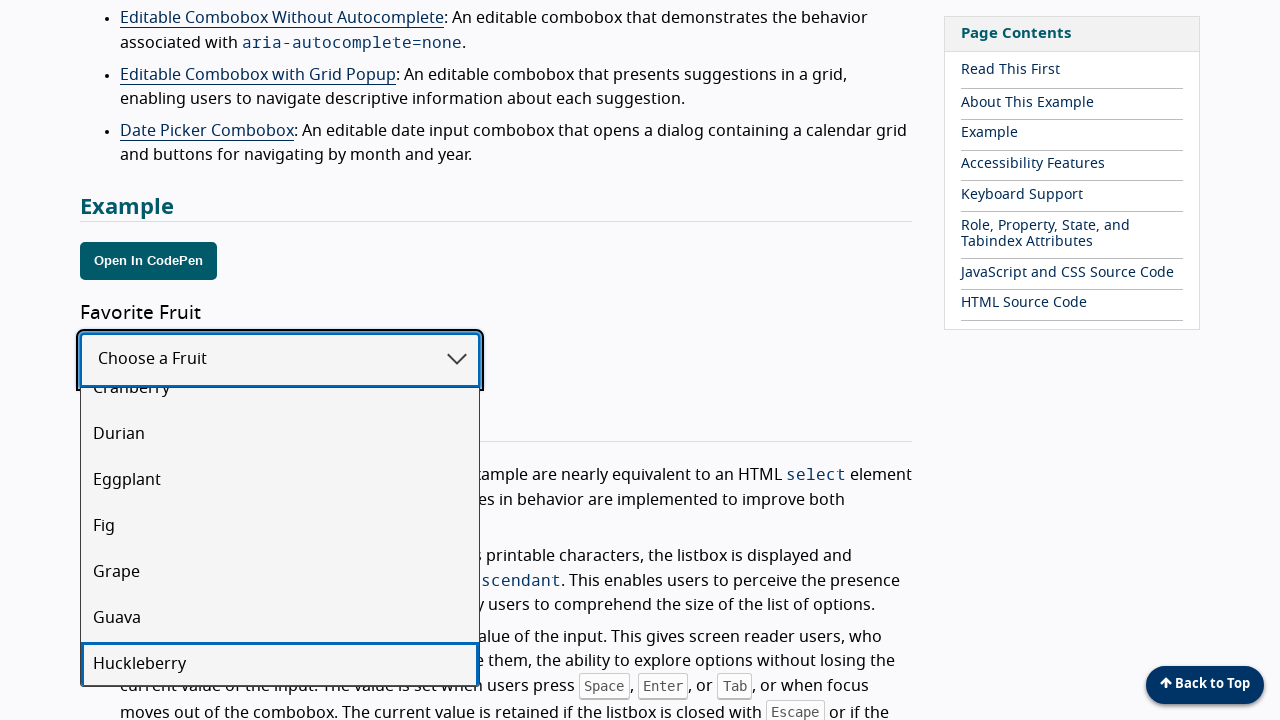